Tests removing a checkbox by clicking the Remove button and verifying it disappears

Starting URL: https://the-internet.herokuapp.com/dynamic_controls

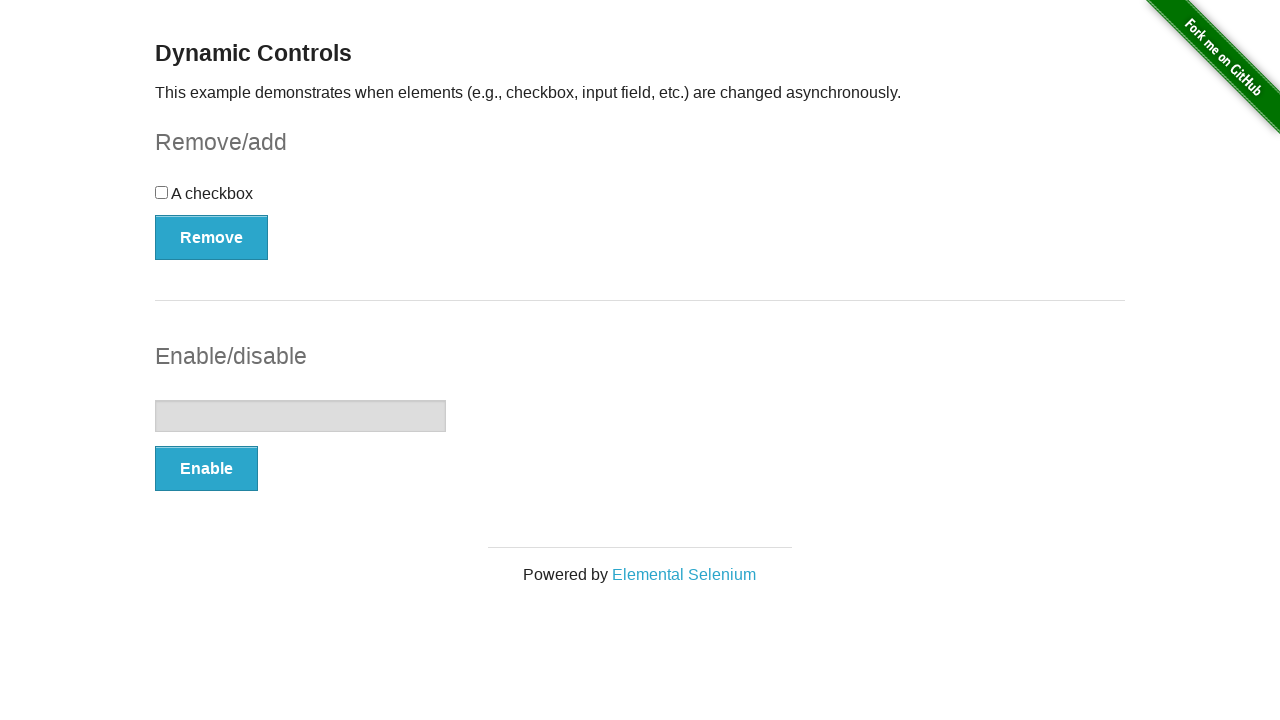

Clicked Remove button to remove the checkbox at (212, 237) on xpath=//button[@type='button' and contains(text(),'Remove')]
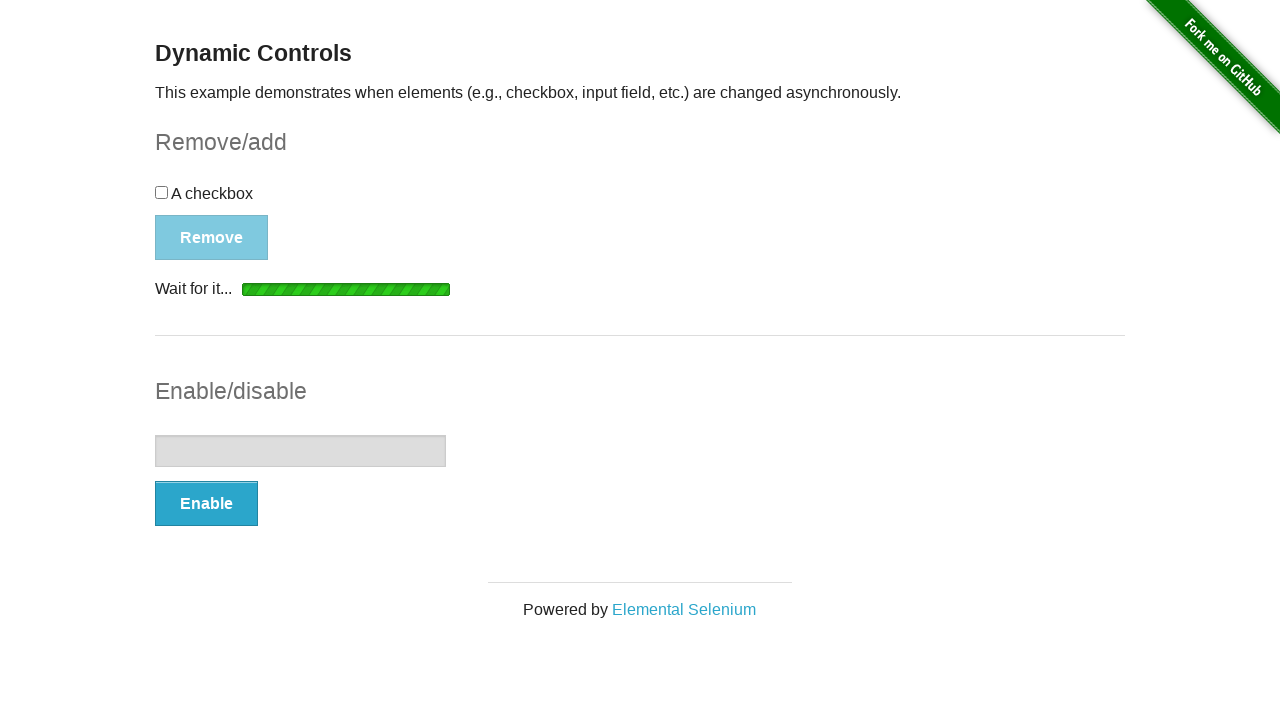

Waited for Add button to appear, indicating checkbox removal is complete
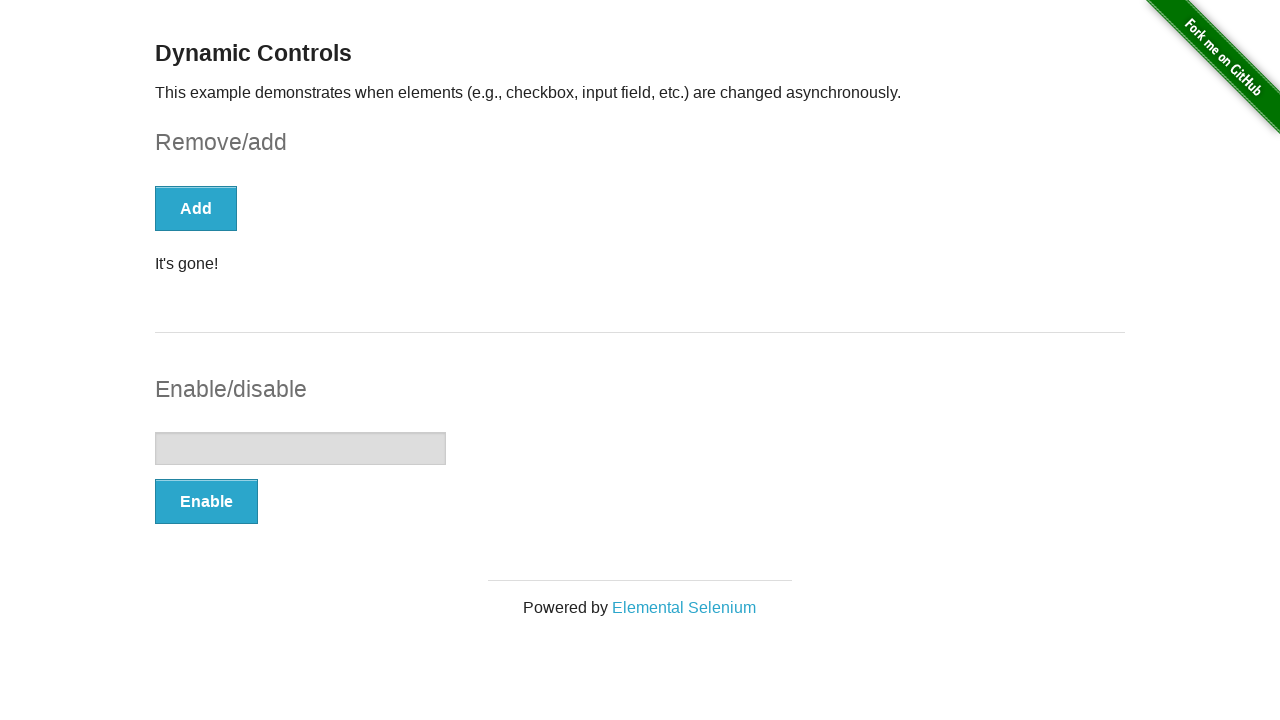

Verified that the checkbox is no longer visible
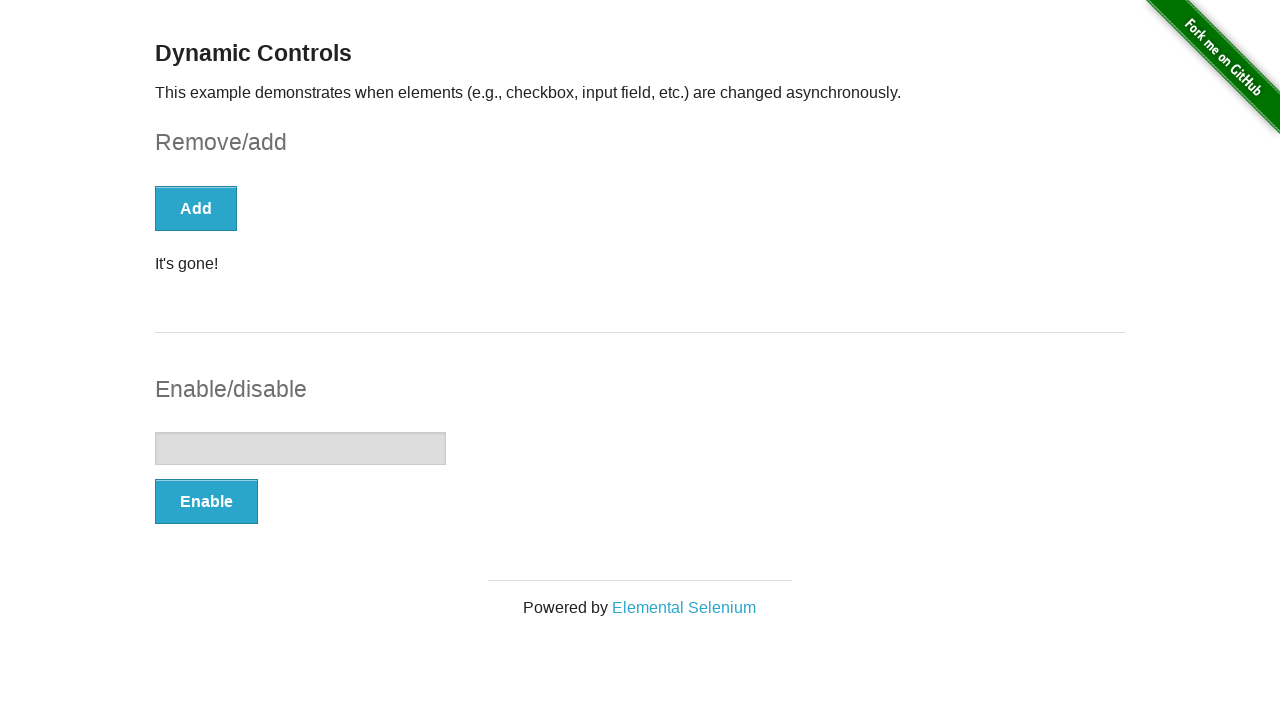

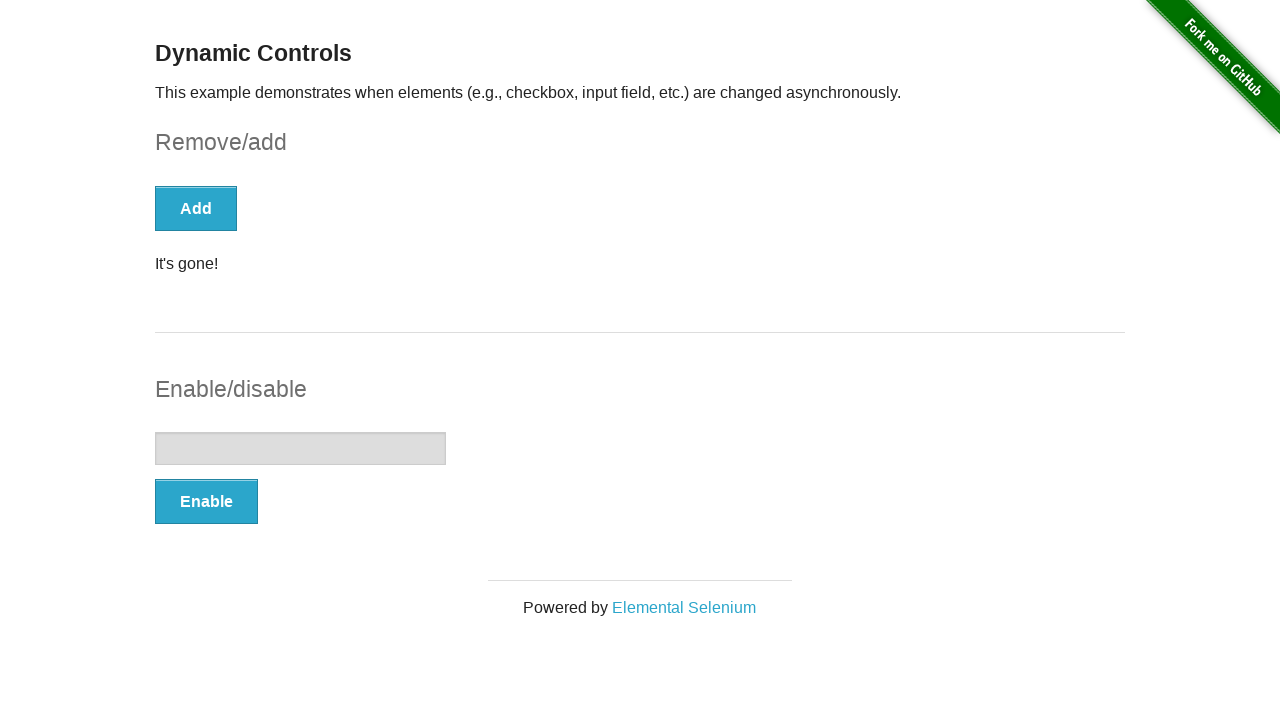